Tests the Simple Form Demo feature by clicking on it, entering text in an input field, clicking a button, and verifying the entered text is displayed

Starting URL: https://www.lambdatest.com/selenium-playground

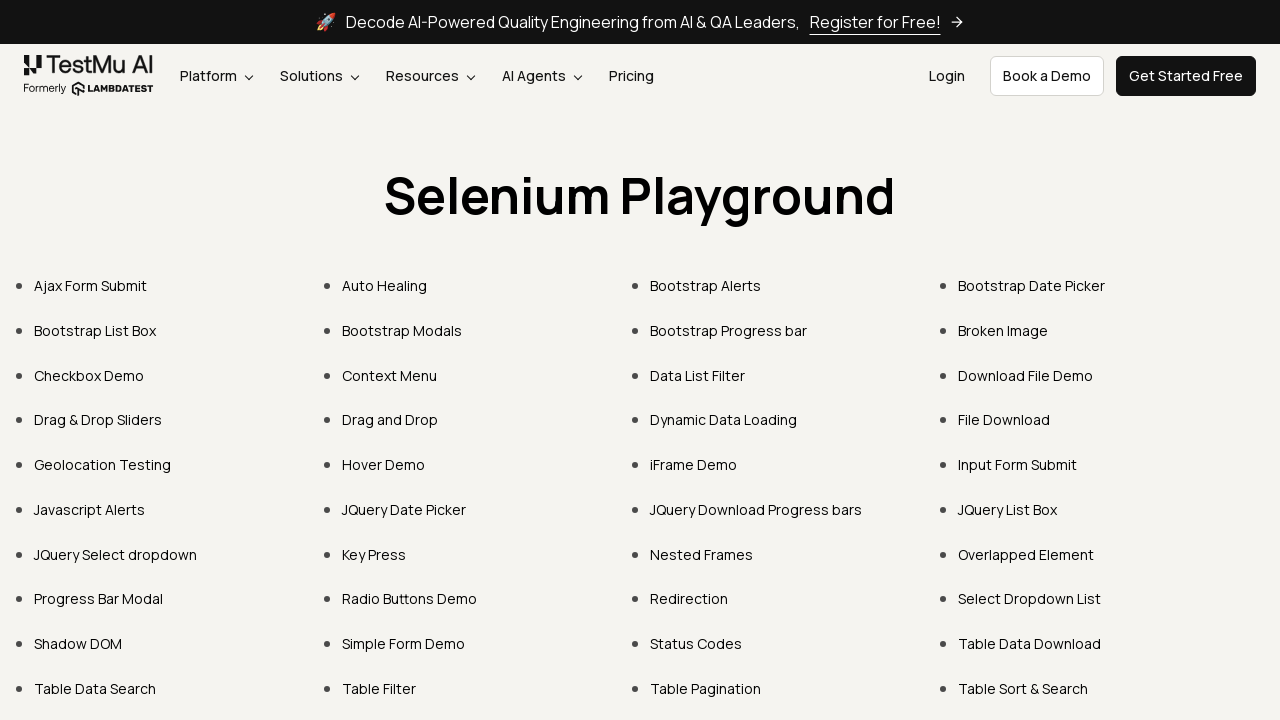

Clicked on Simple Form Demo link at (404, 644) on xpath=//a[normalize-space()='Simple Form Demo']
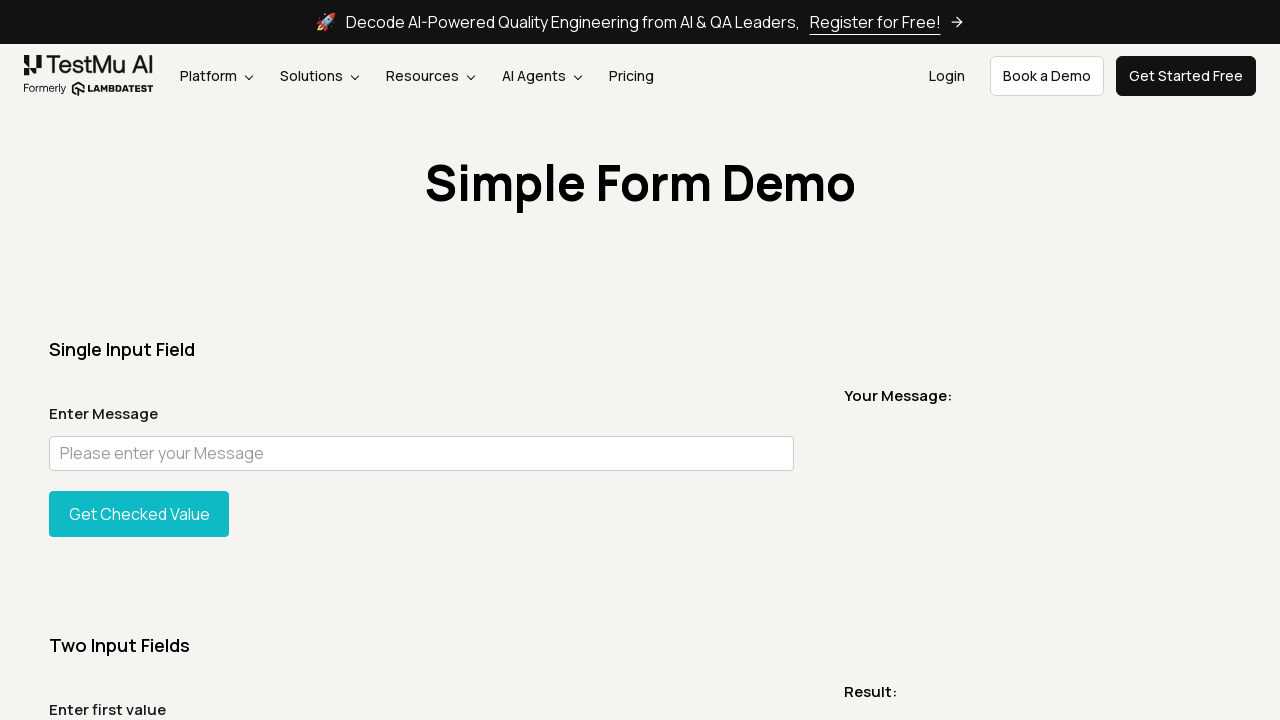

Waited for page to load (networkidle)
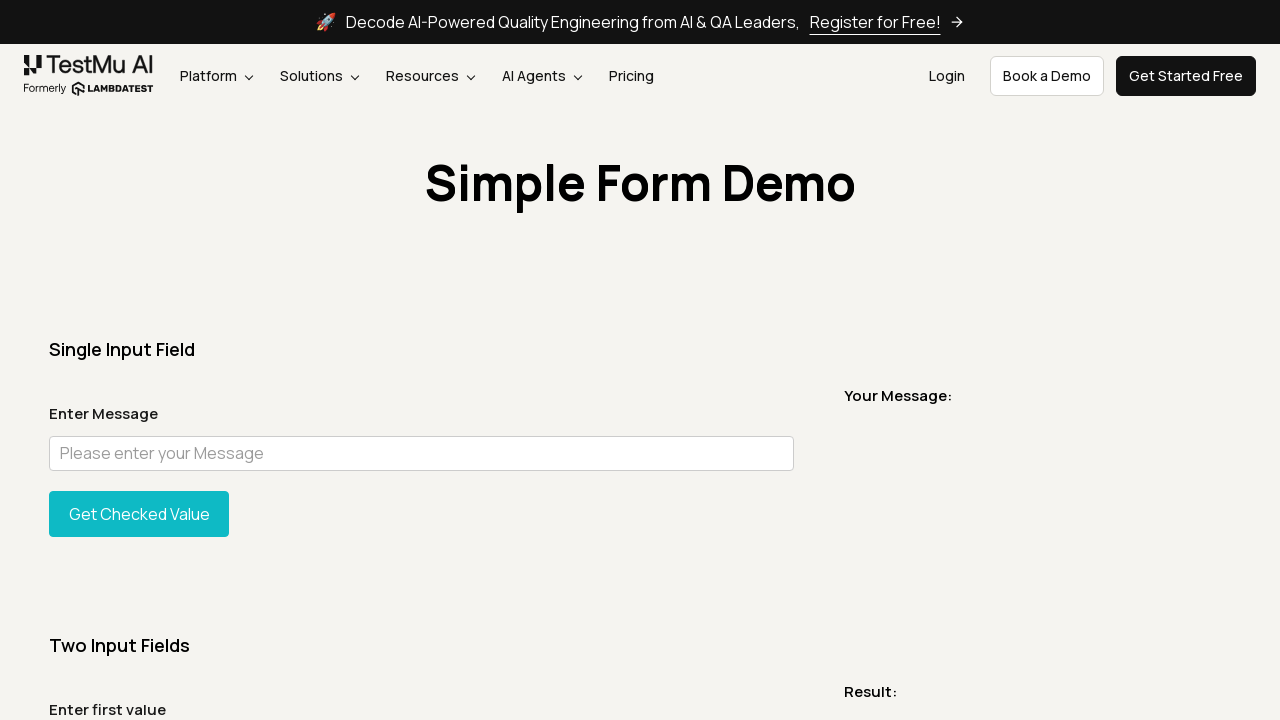

Verified URL contains 'simple-form-demo'
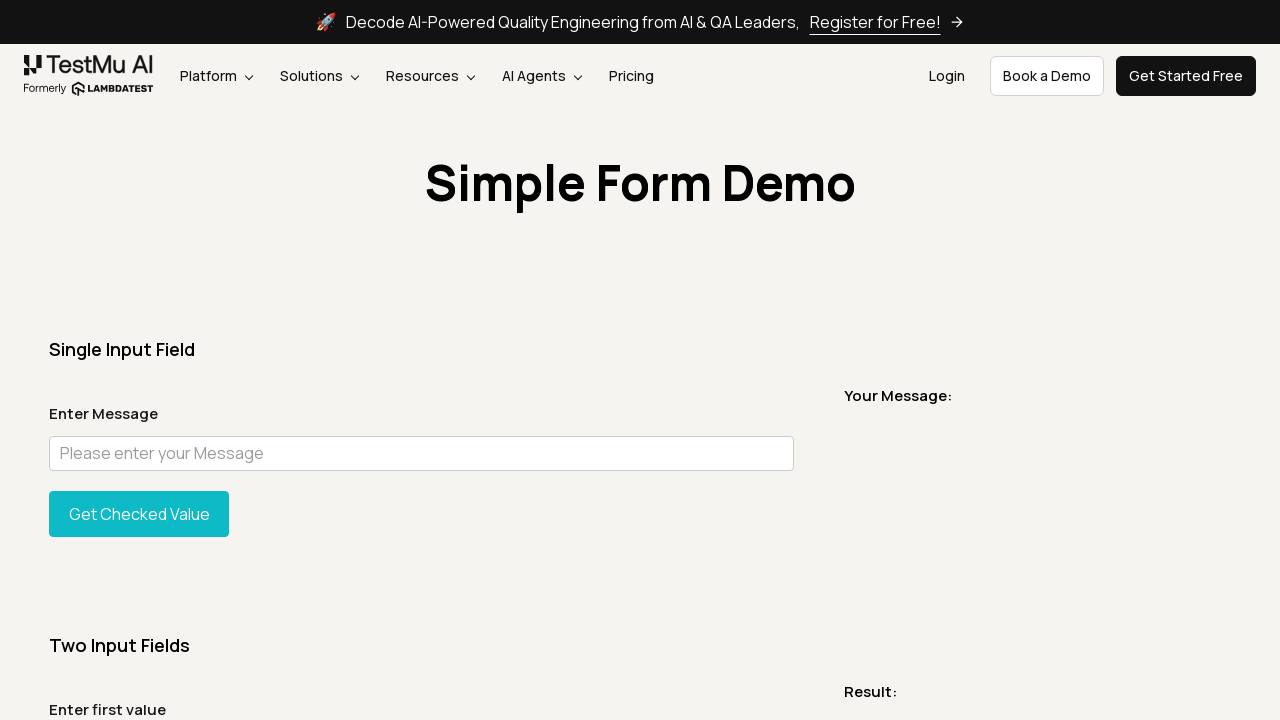

Filled user-message field with 'Welcome to LambdaTest' on #user-message
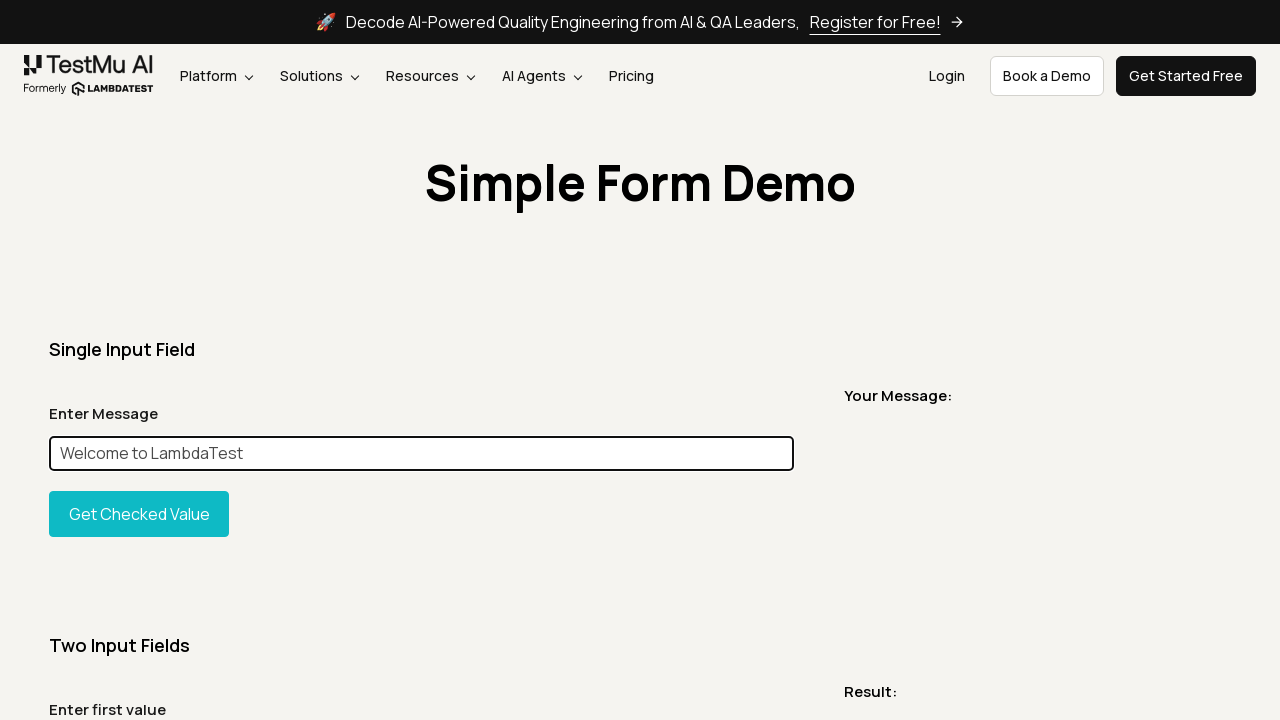

Clicked the Get Checked Value button at (139, 514) on #showInput
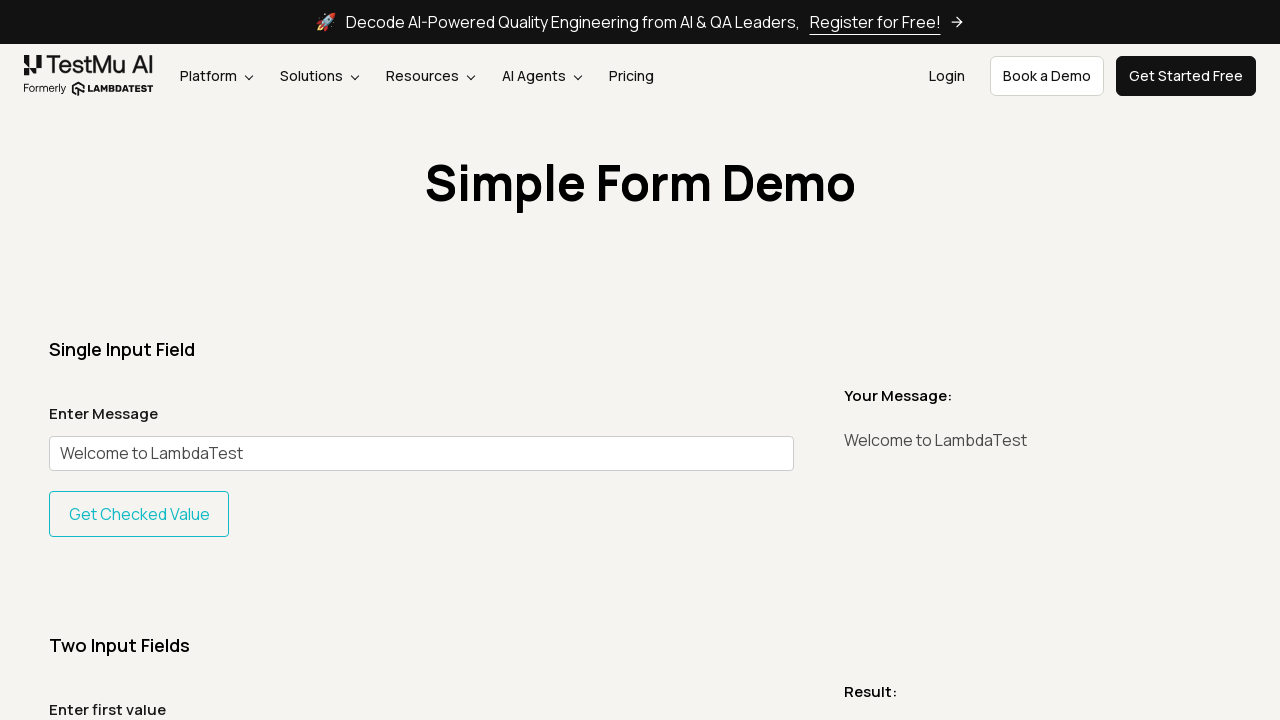

Waited for output message element to appear
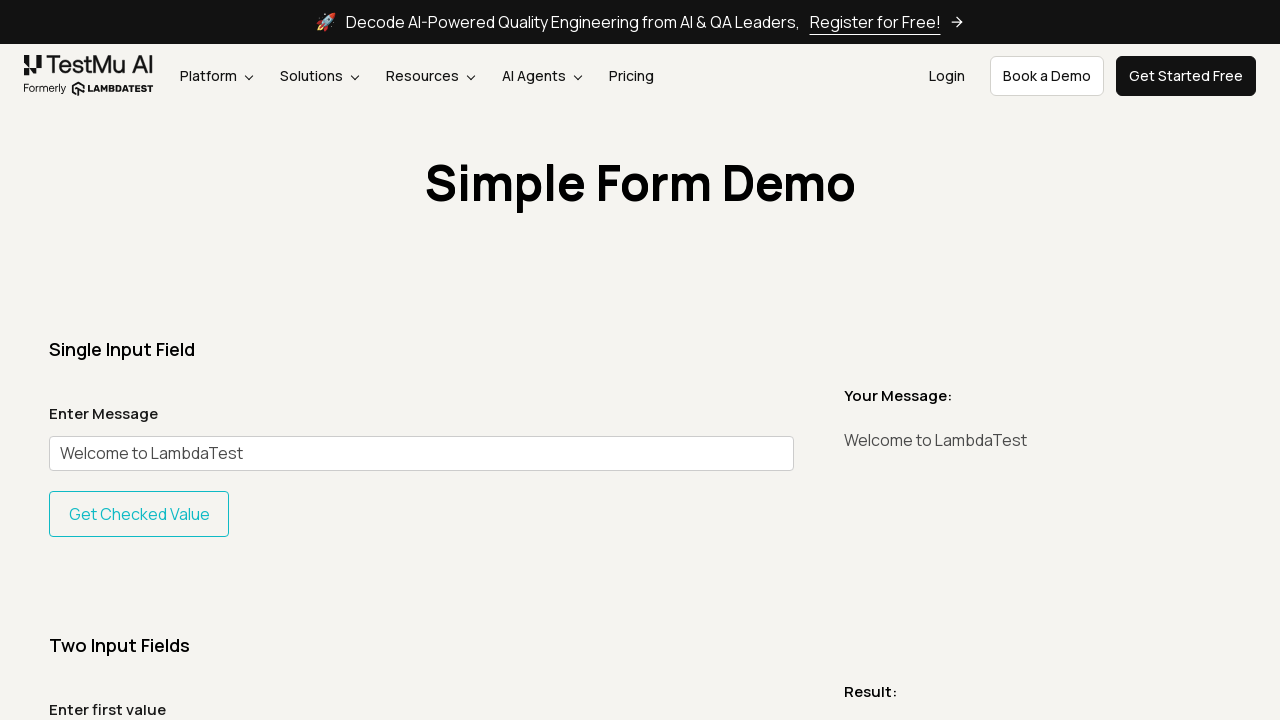

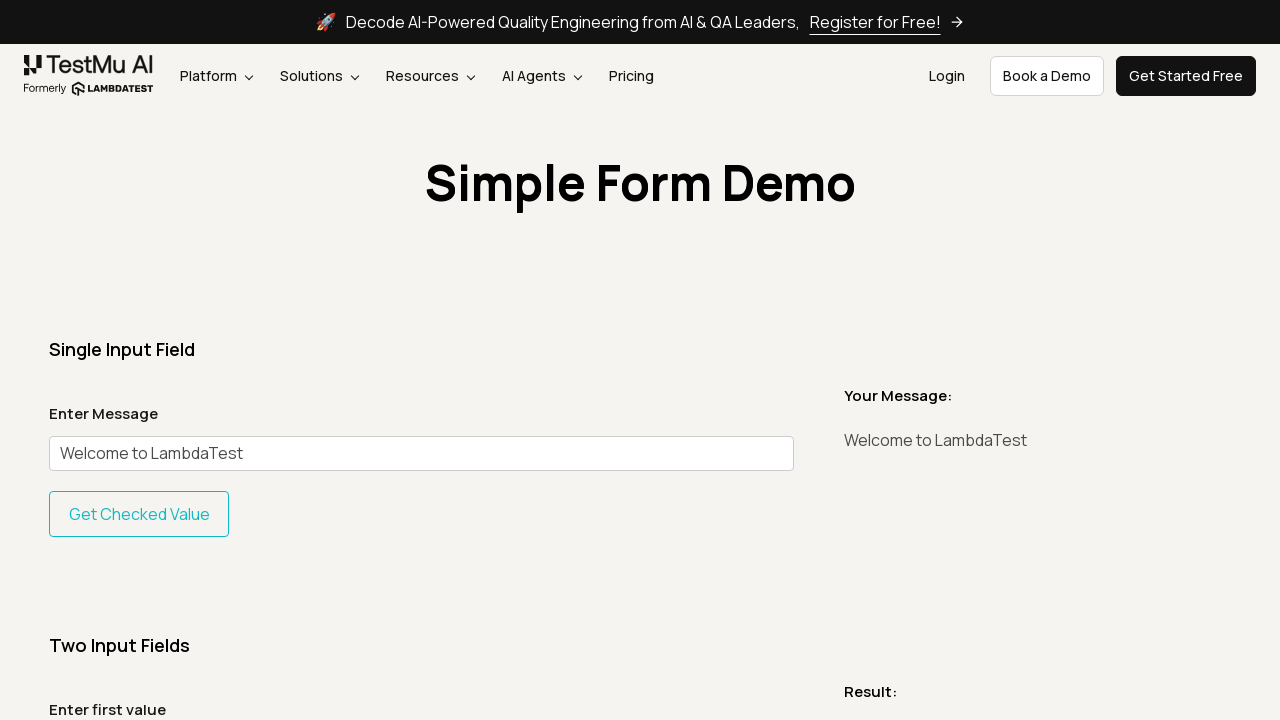